Tests un-marking items as complete by unchecking previously checked items

Starting URL: https://demo.playwright.dev/todomvc

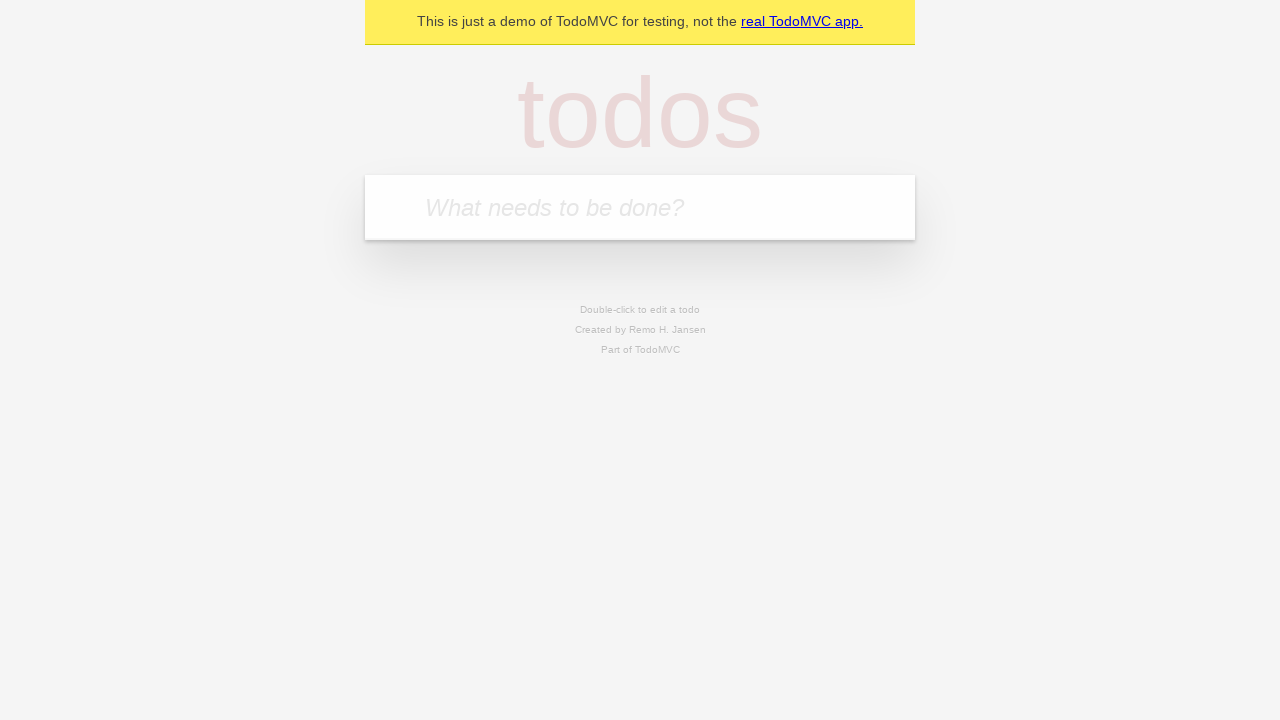

Filled input field with 'buy some cheese' on internal:attr=[placeholder="What needs to be done?"i]
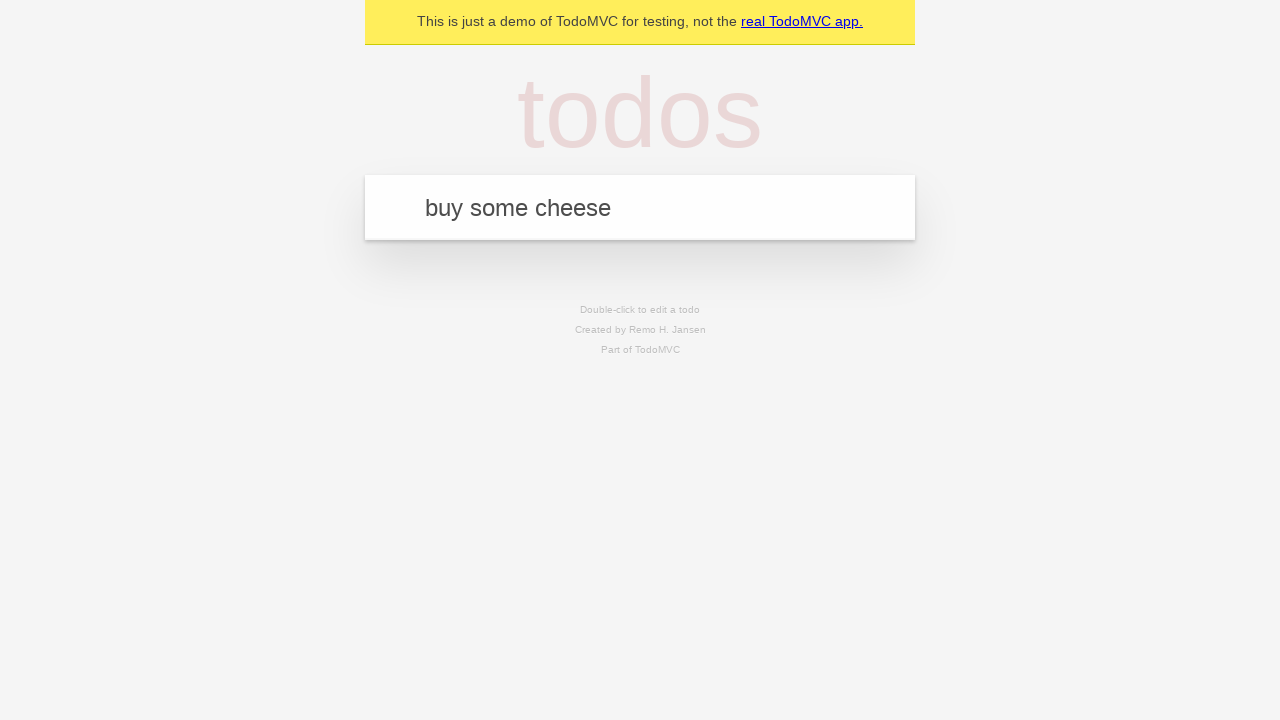

Pressed Enter to create first todo item on internal:attr=[placeholder="What needs to be done?"i]
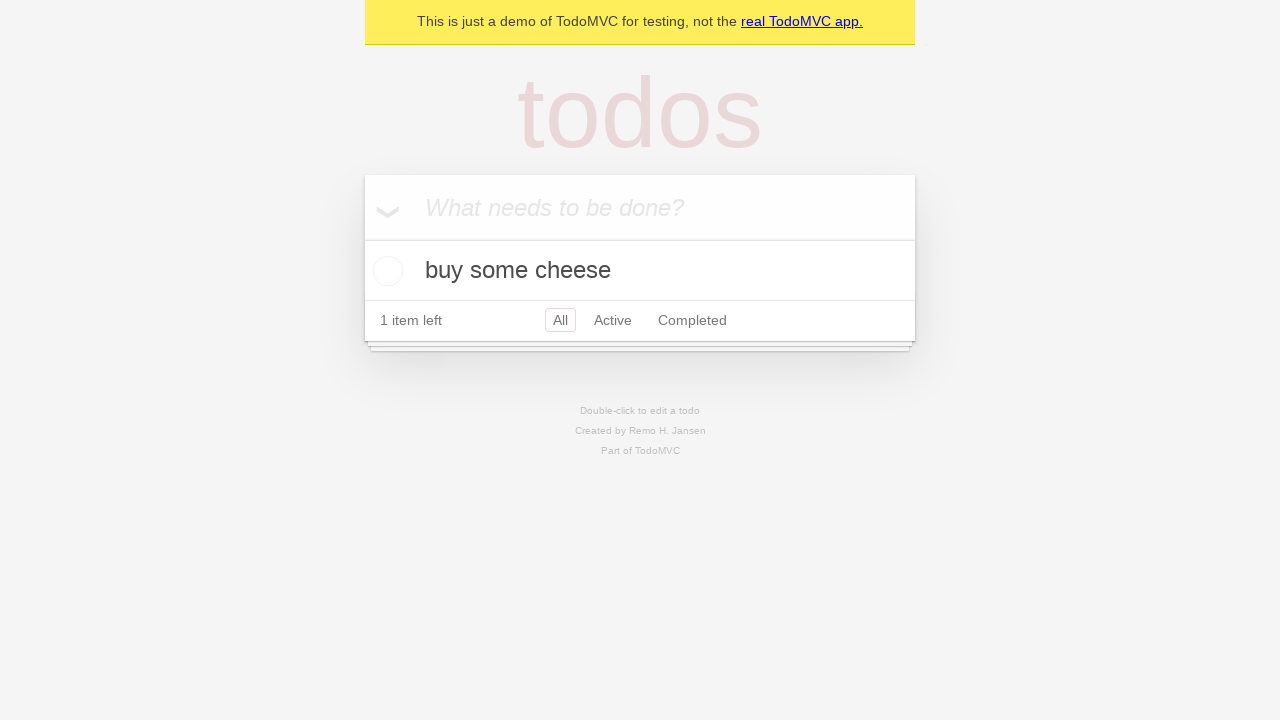

Filled input field with 'feed the cat' on internal:attr=[placeholder="What needs to be done?"i]
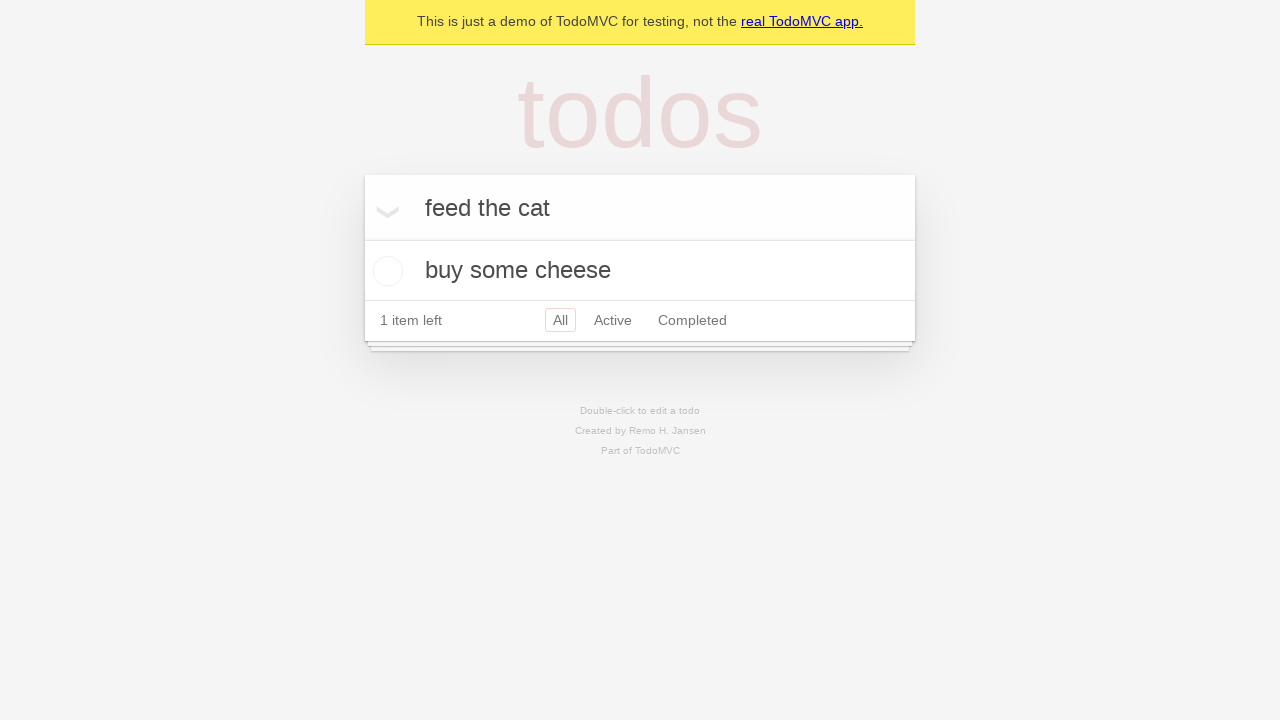

Pressed Enter to create second todo item on internal:attr=[placeholder="What needs to be done?"i]
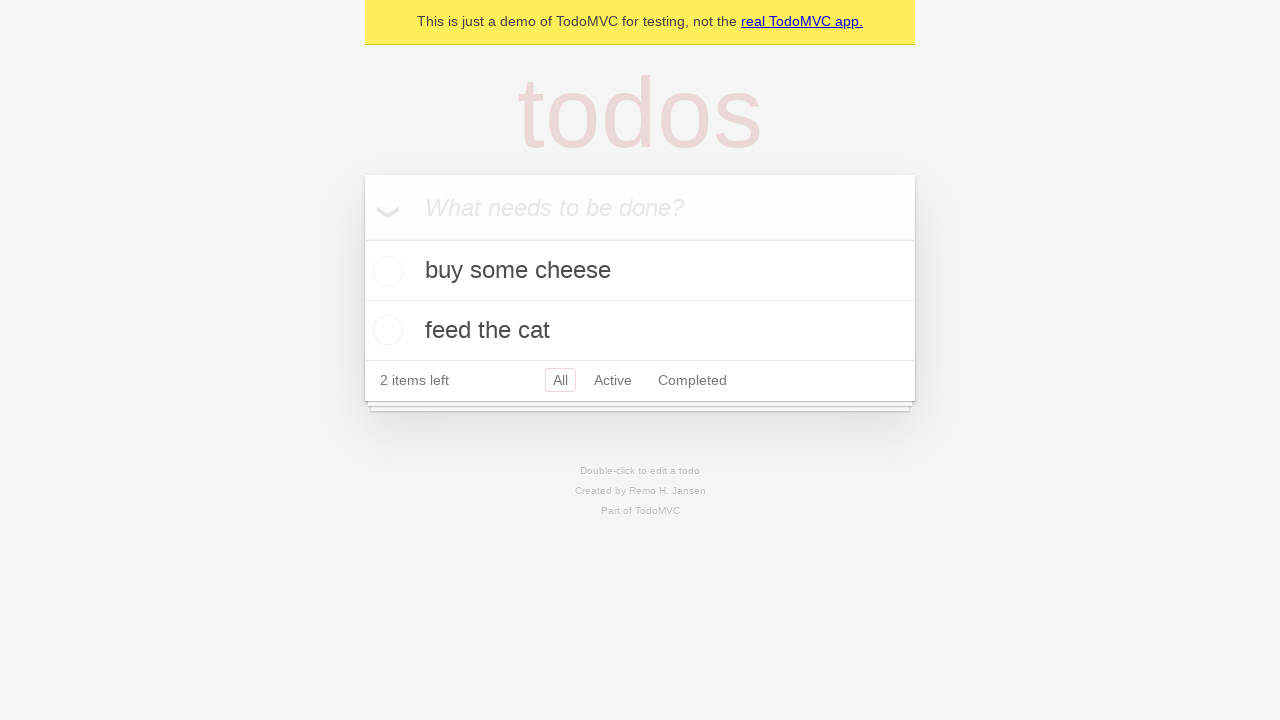

Checked first todo item as complete at (385, 271) on internal:testid=[data-testid="todo-item"s] >> nth=0 >> internal:role=checkbox
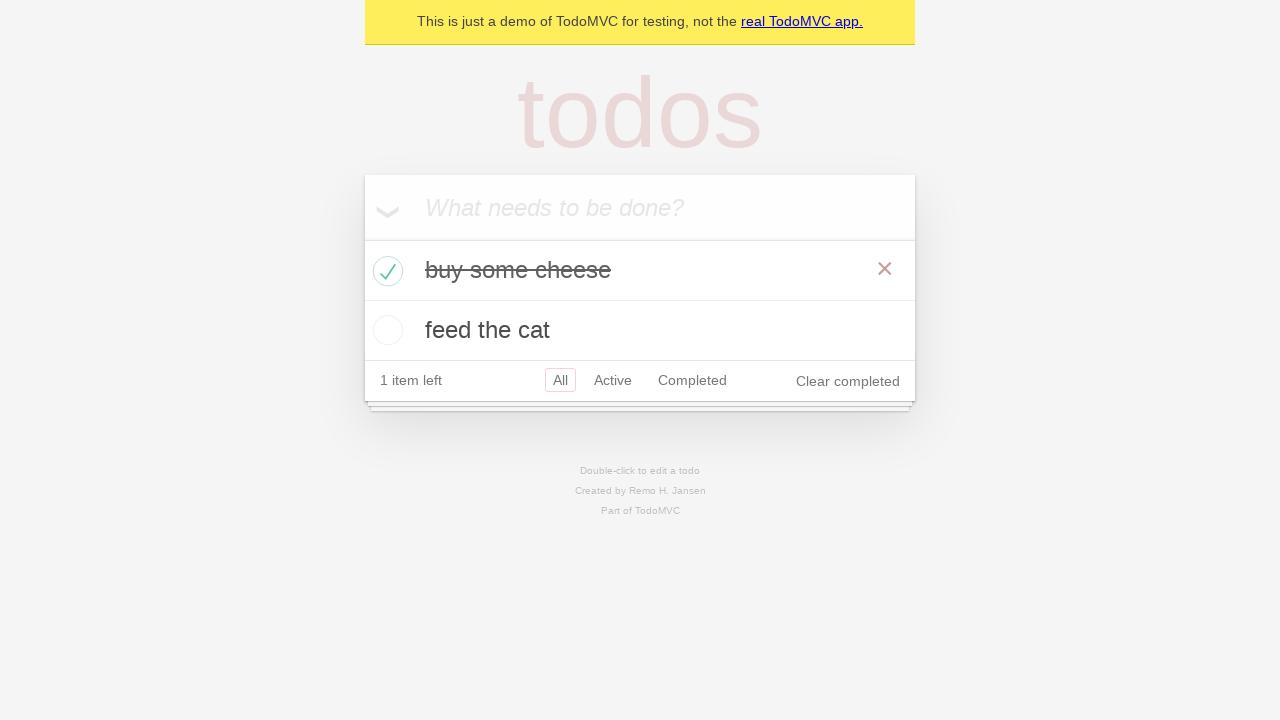

Unchecked first todo item to mark as incomplete at (385, 271) on internal:testid=[data-testid="todo-item"s] >> nth=0 >> internal:role=checkbox
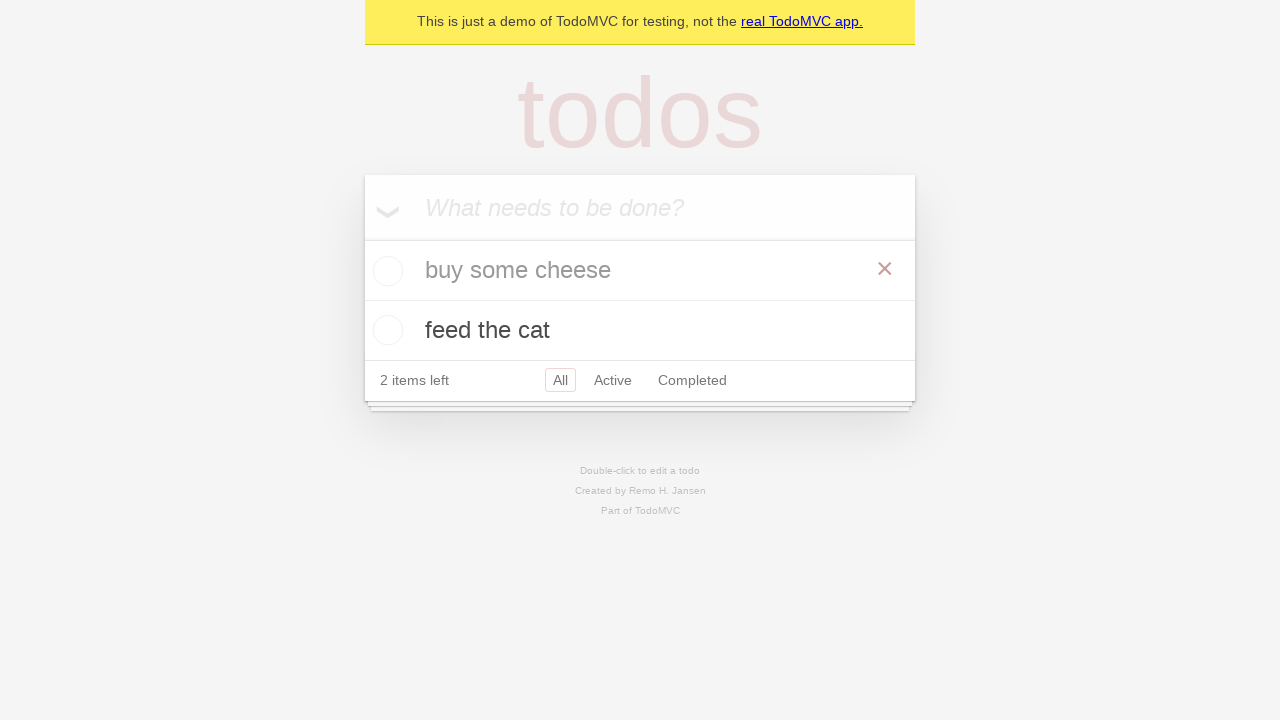

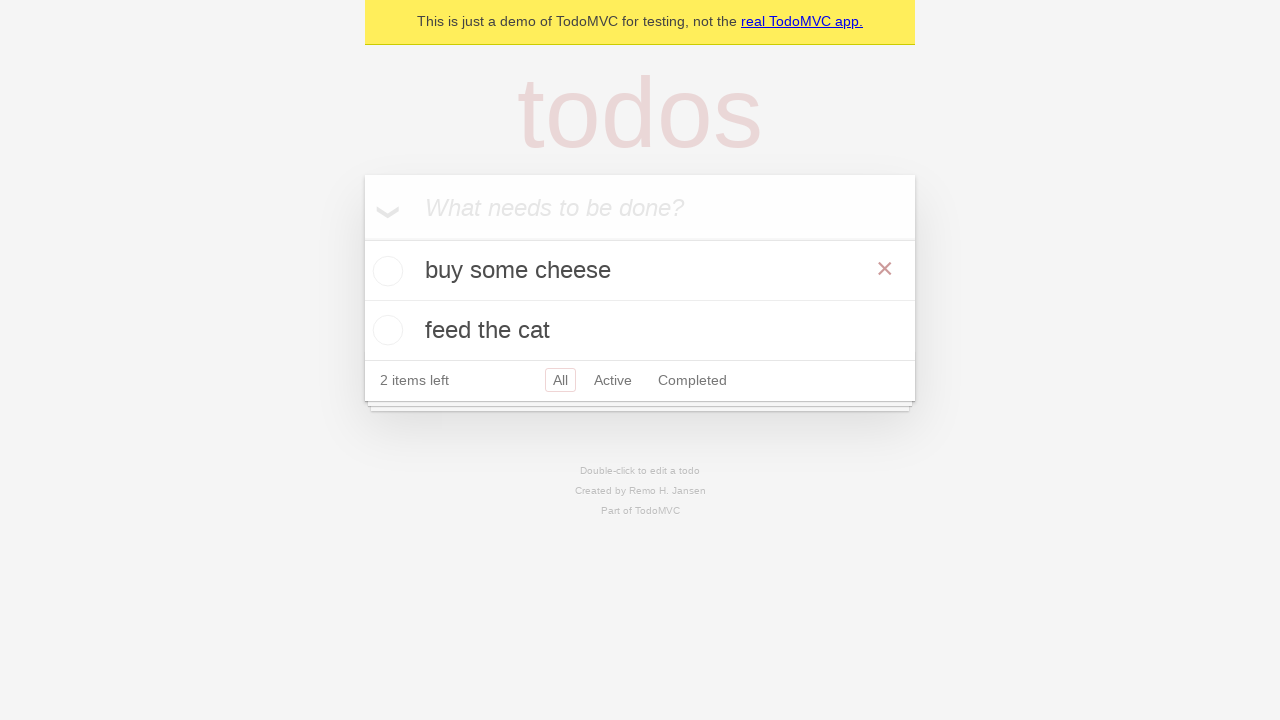